Tests bonus card validation by entering invalid phone number format and verifying error message is displayed

Starting URL: https://pizzeria.skillbox.cc/bonus/

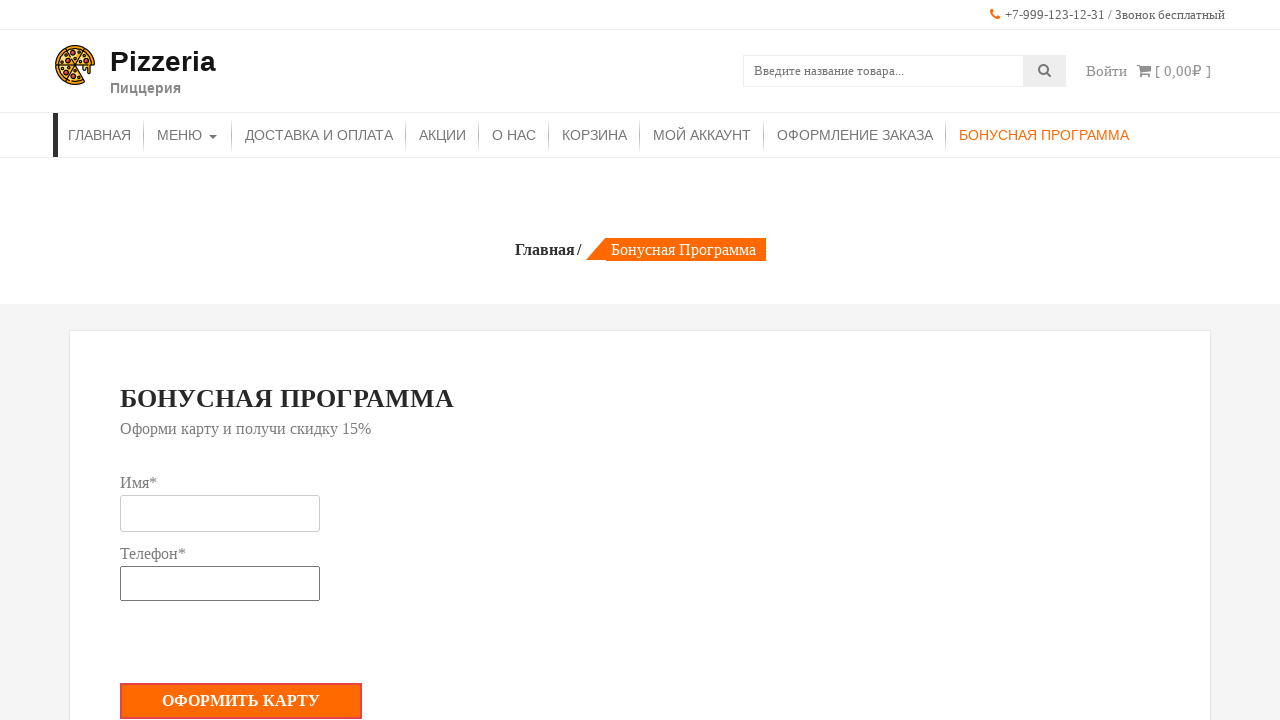

Filled name field with 'Андрей' on #bonus_username
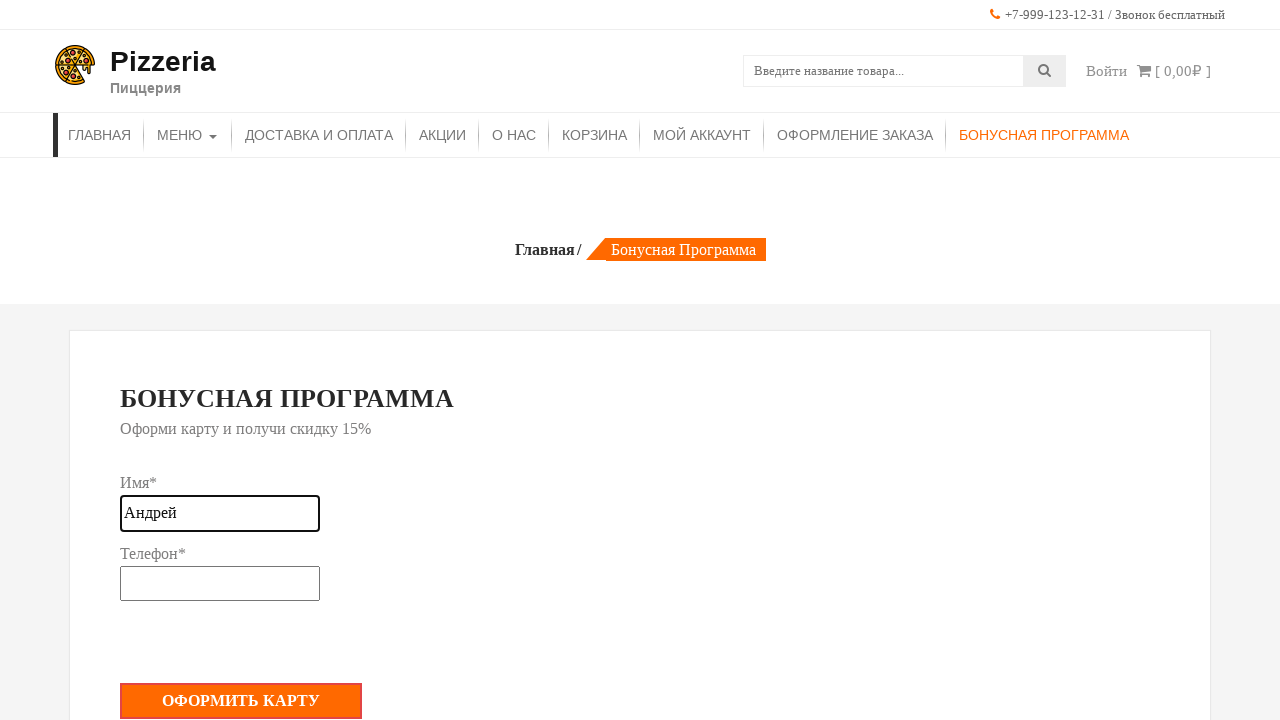

Waited 1000ms for UI to stabilize
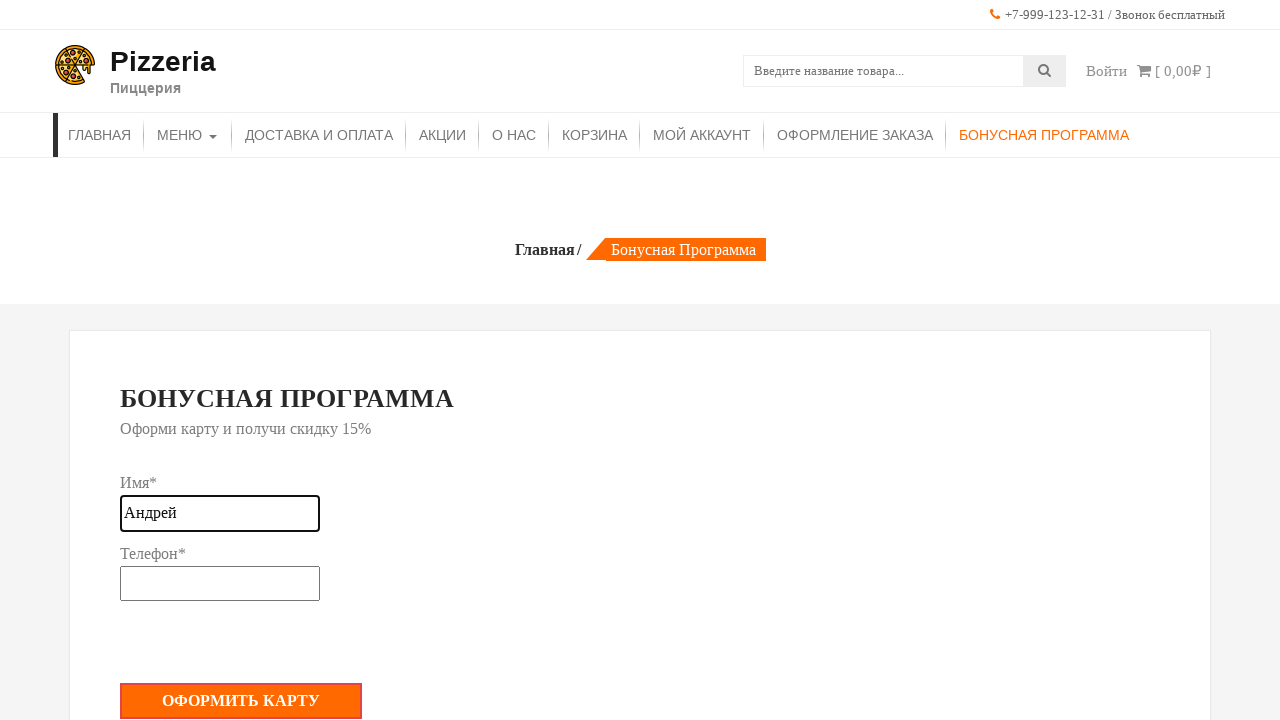

Filled phone field with invalid format '+7' on #bonus_phone
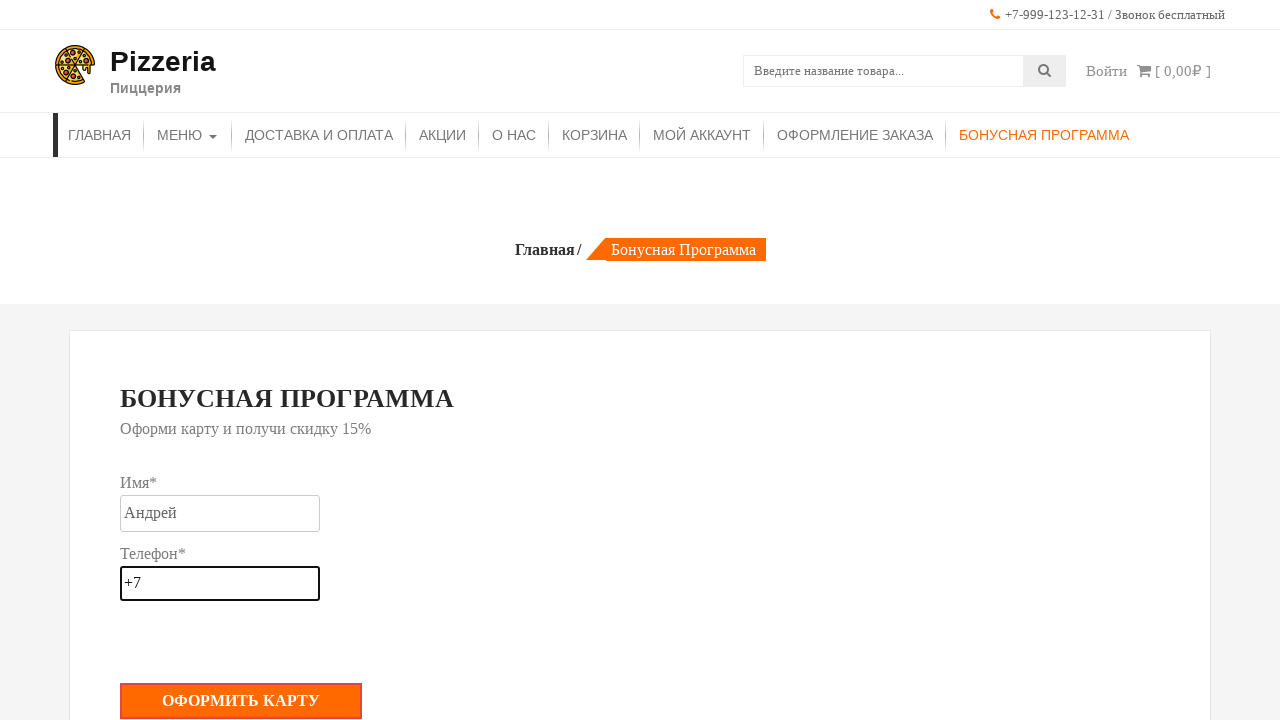

Waited 1000ms for UI to process input
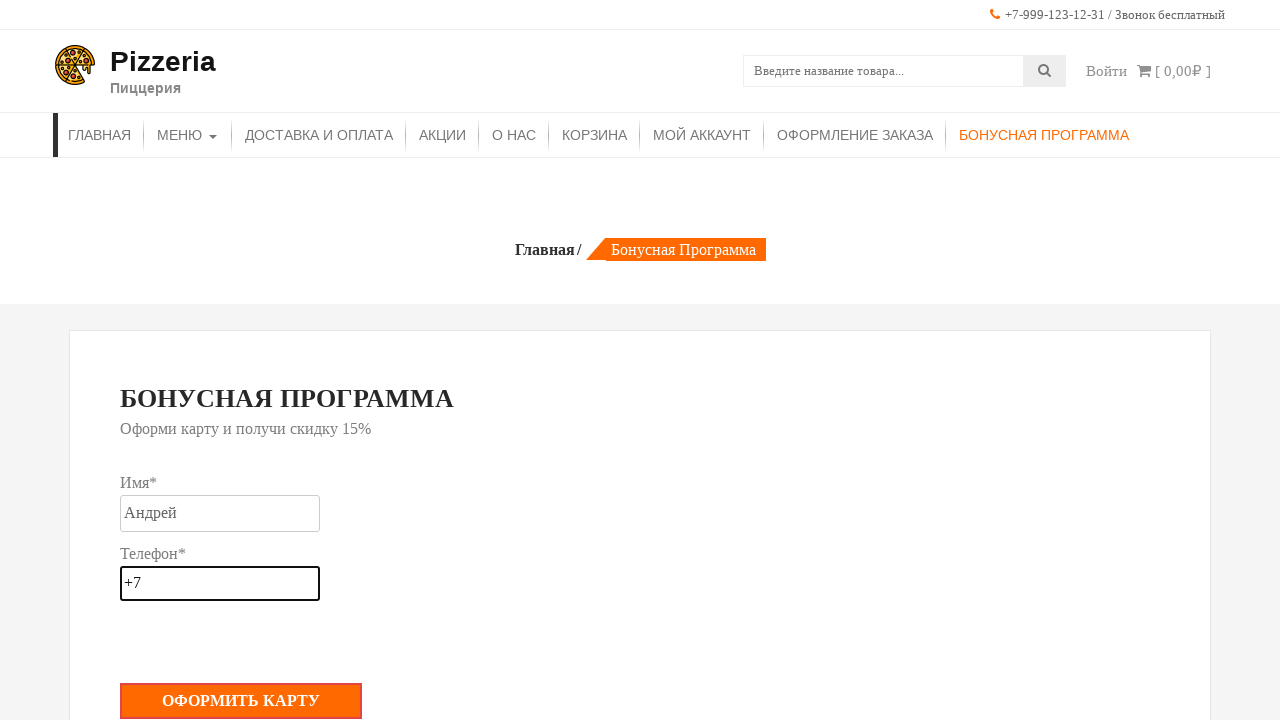

Clicked 'Оформить карту' button to submit bonus card form at (241, 701) on [style="cursor:pointer;"]
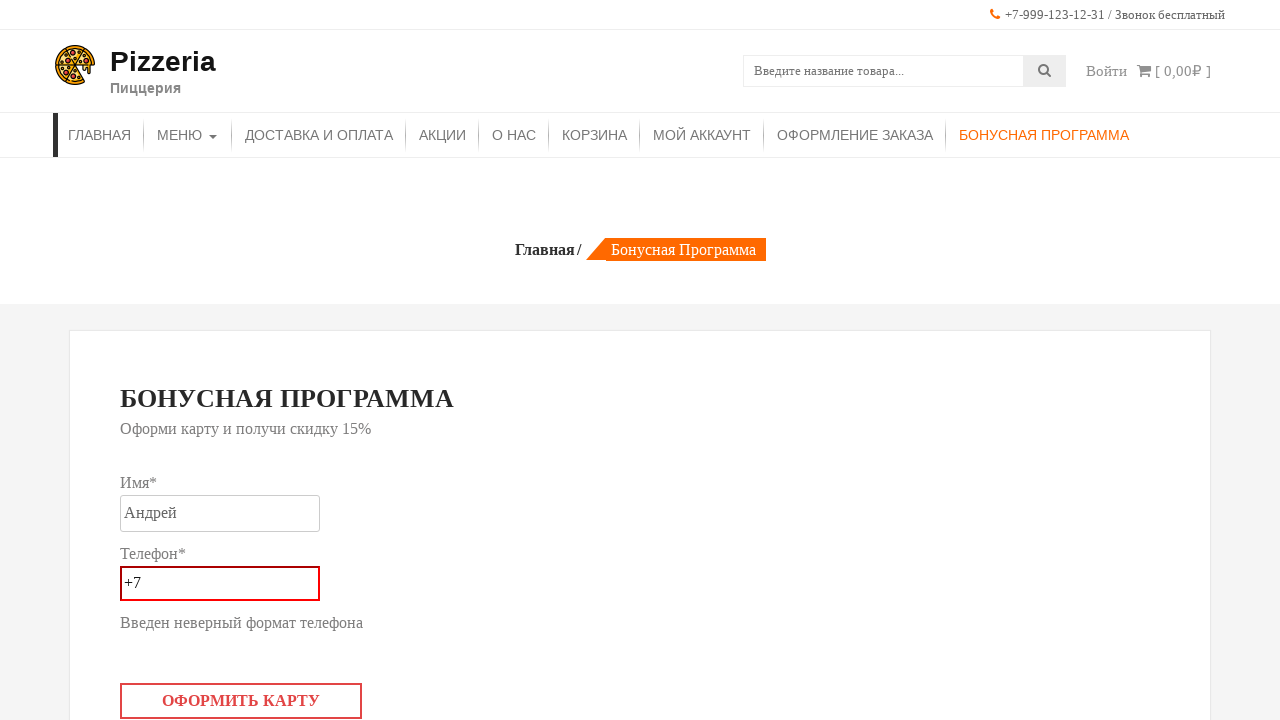

Waited 2000ms for error message to appear
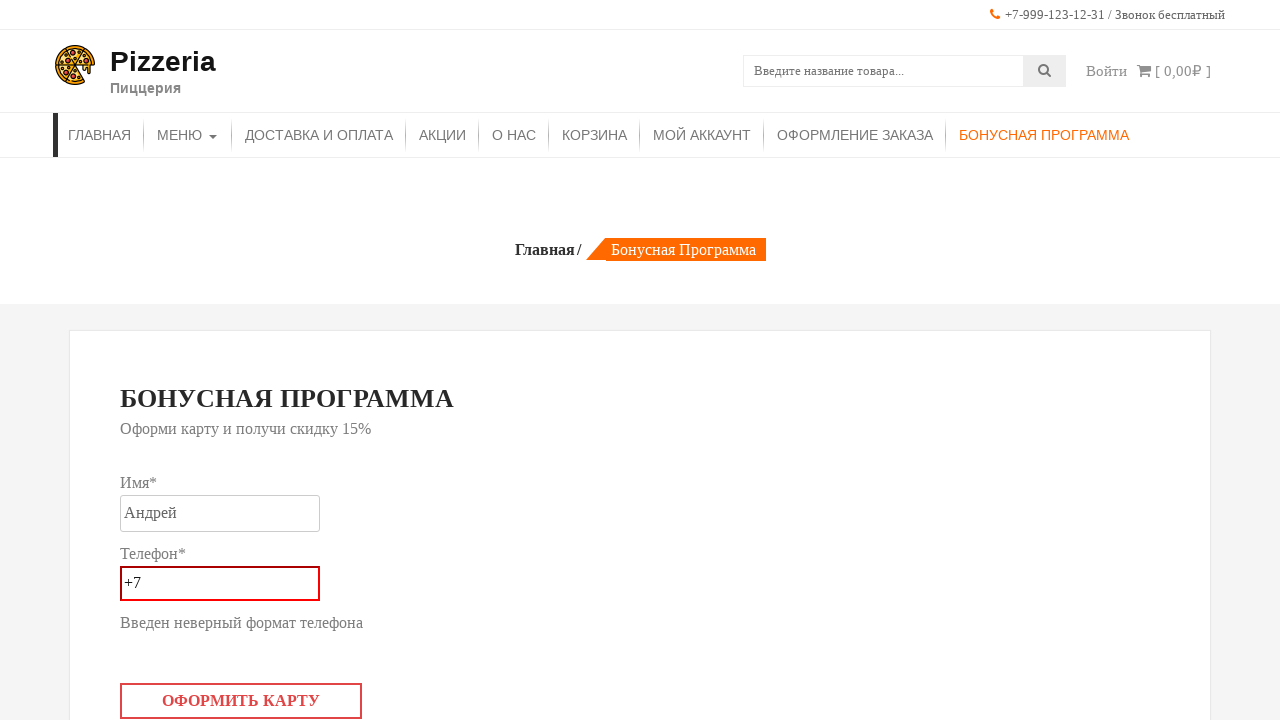

Verified error message 'Введен неверный формат телефона' is displayed
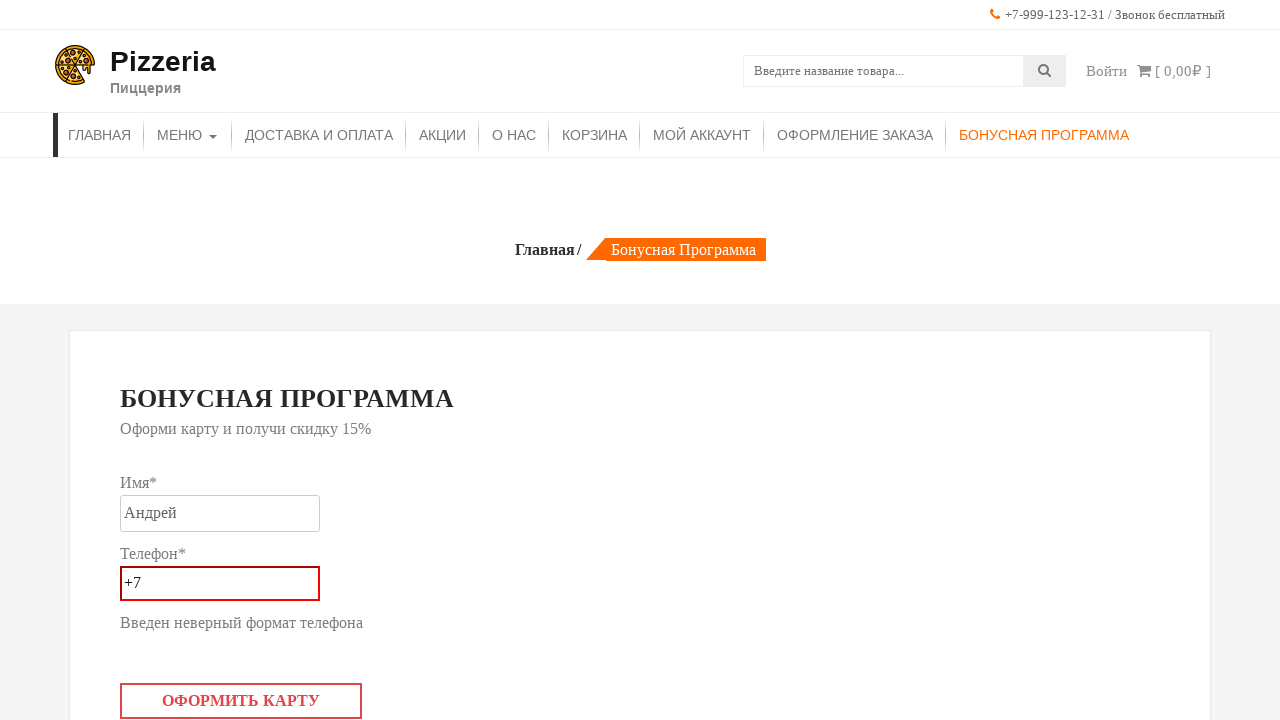

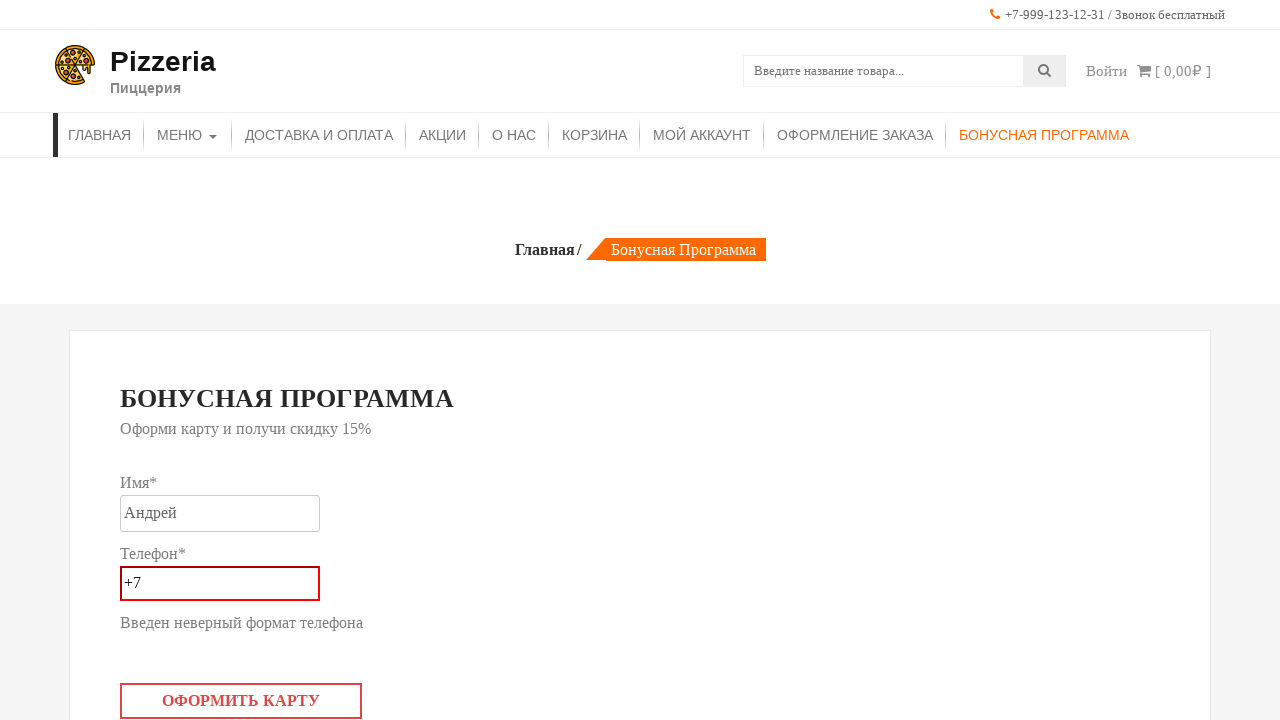